Tests website responsiveness by navigating to the page in different viewport resolutions

Starting URL: https://www.getcalley.com/

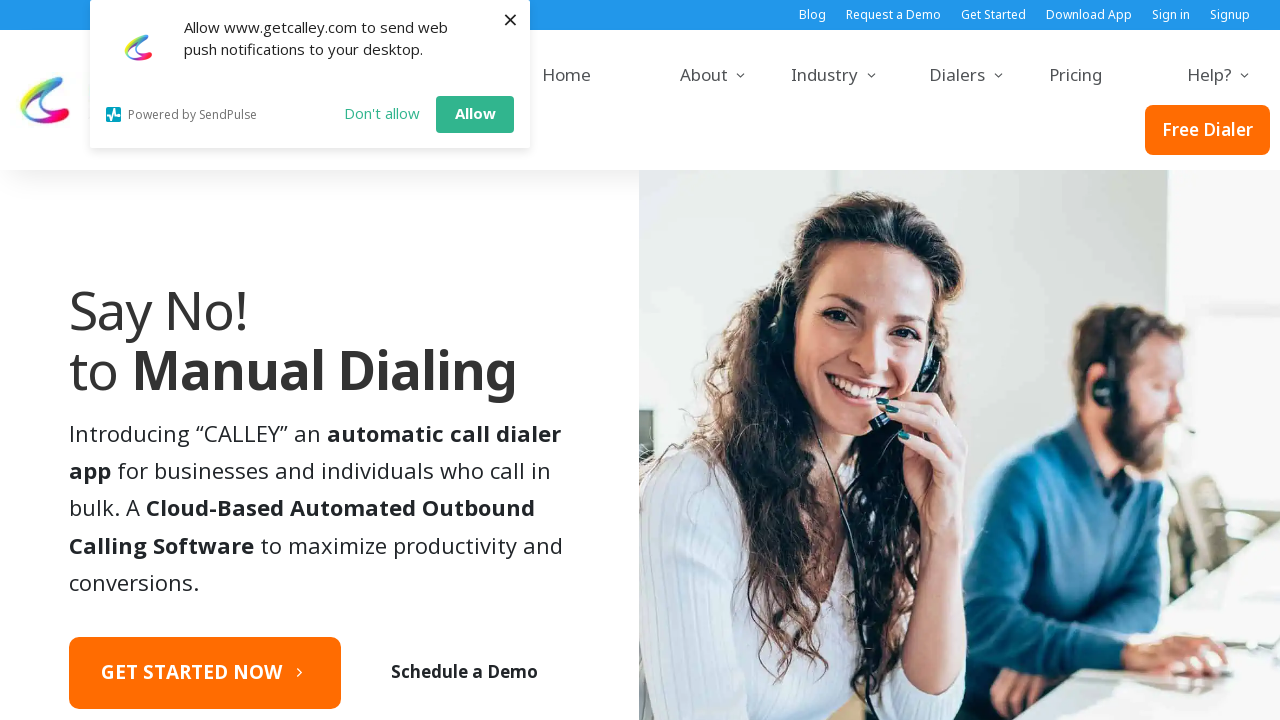

Set viewport size to 1920x1080
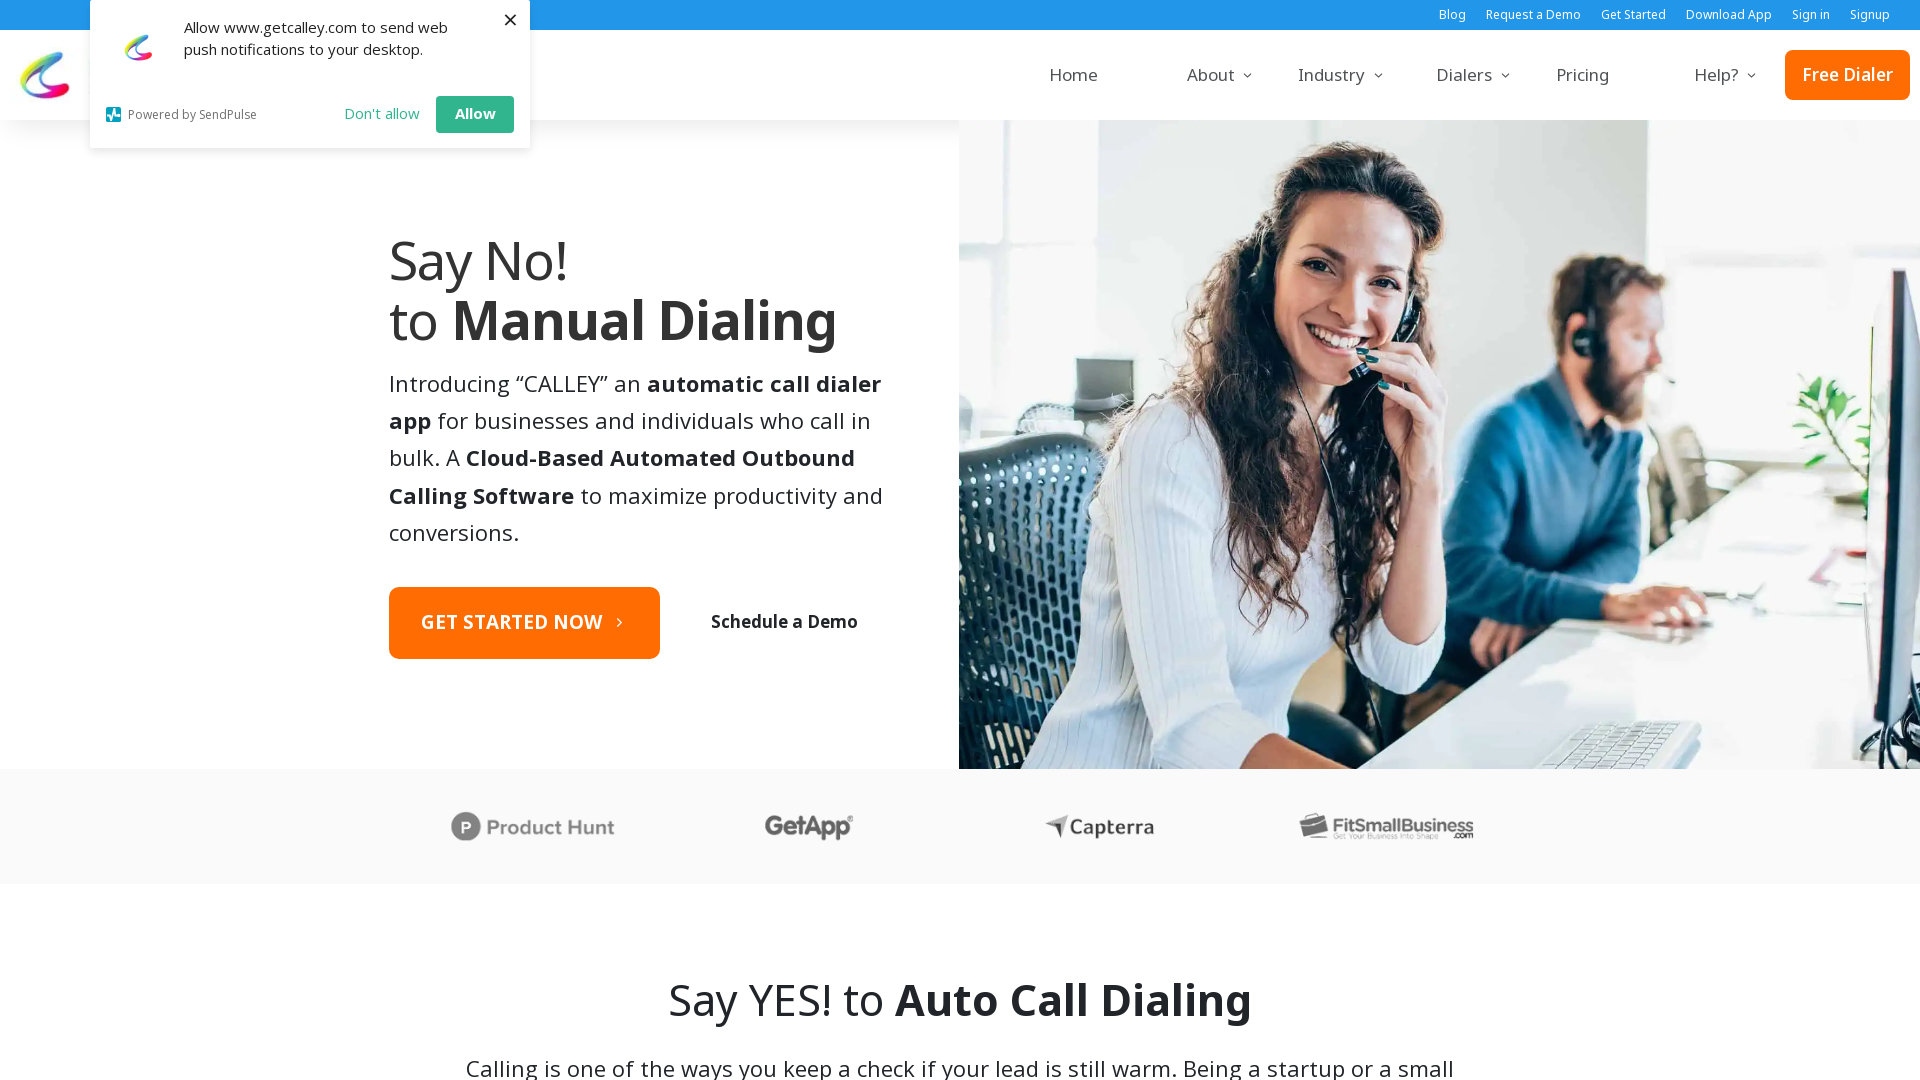

Reloaded page with 1920x1080 resolution
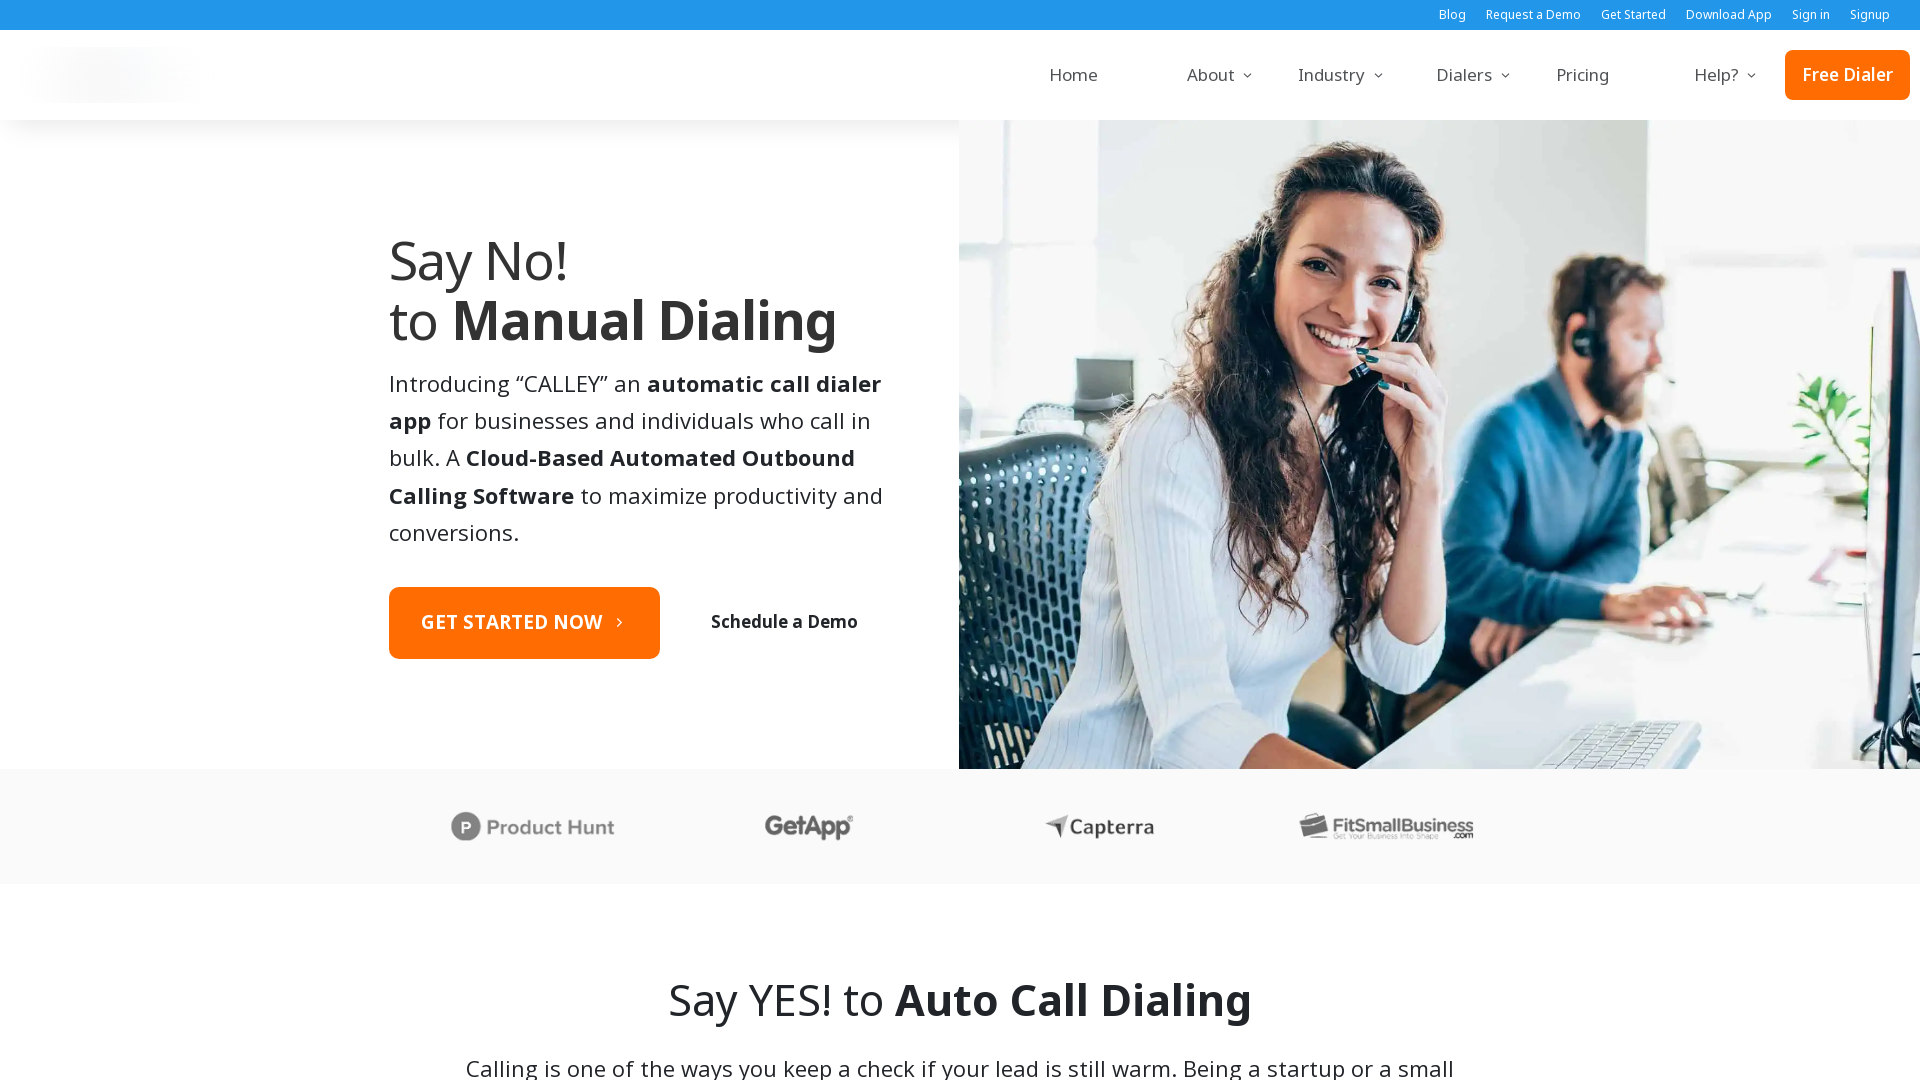

Page fully loaded at 1920x1080 resolution
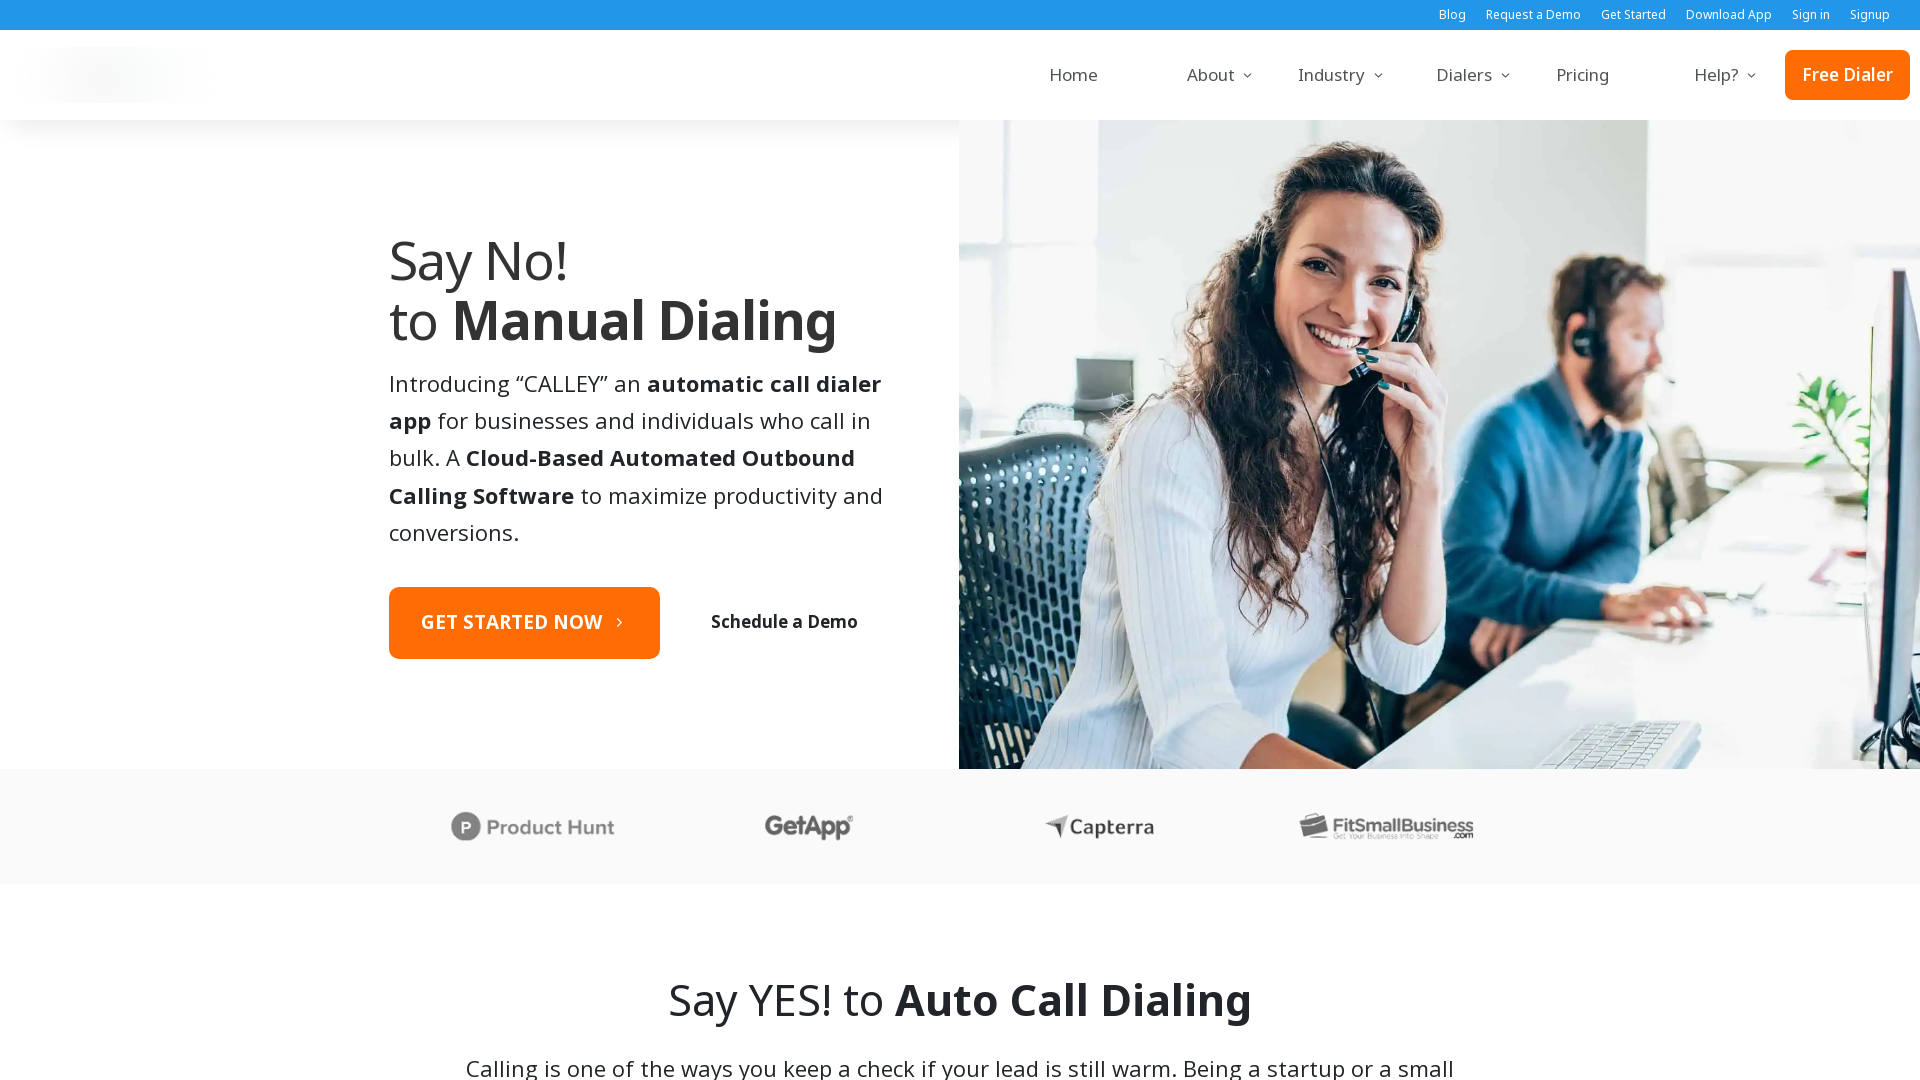

Set viewport size to 1366x768
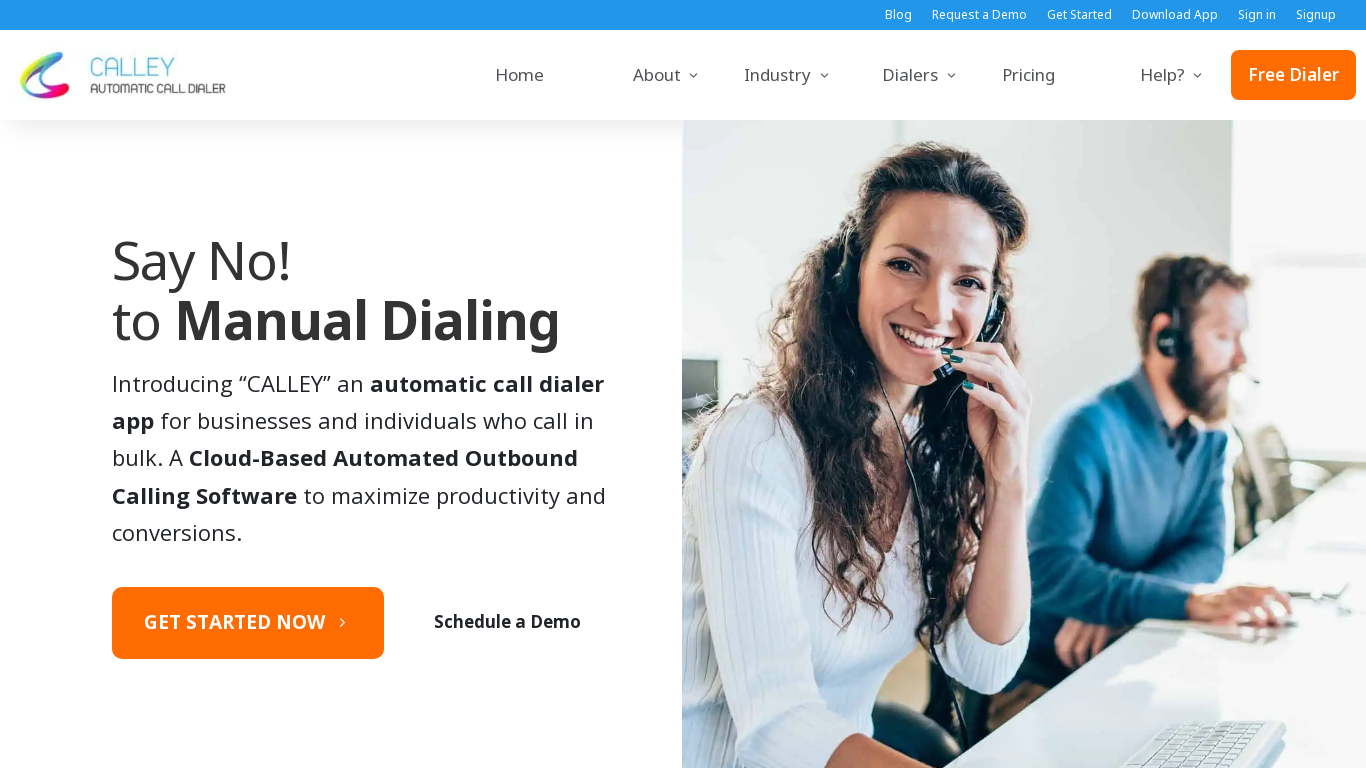

Reloaded page with 1366x768 resolution
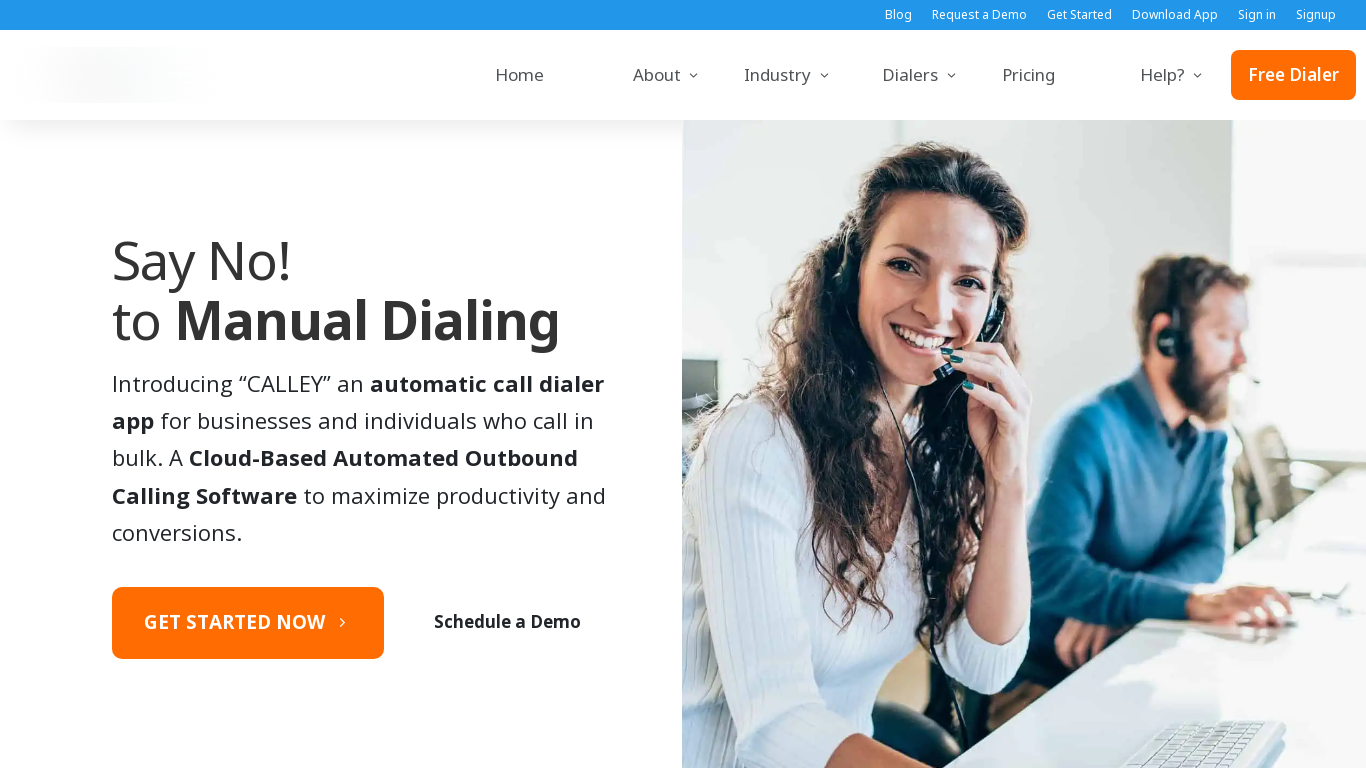

Page fully loaded at 1366x768 resolution
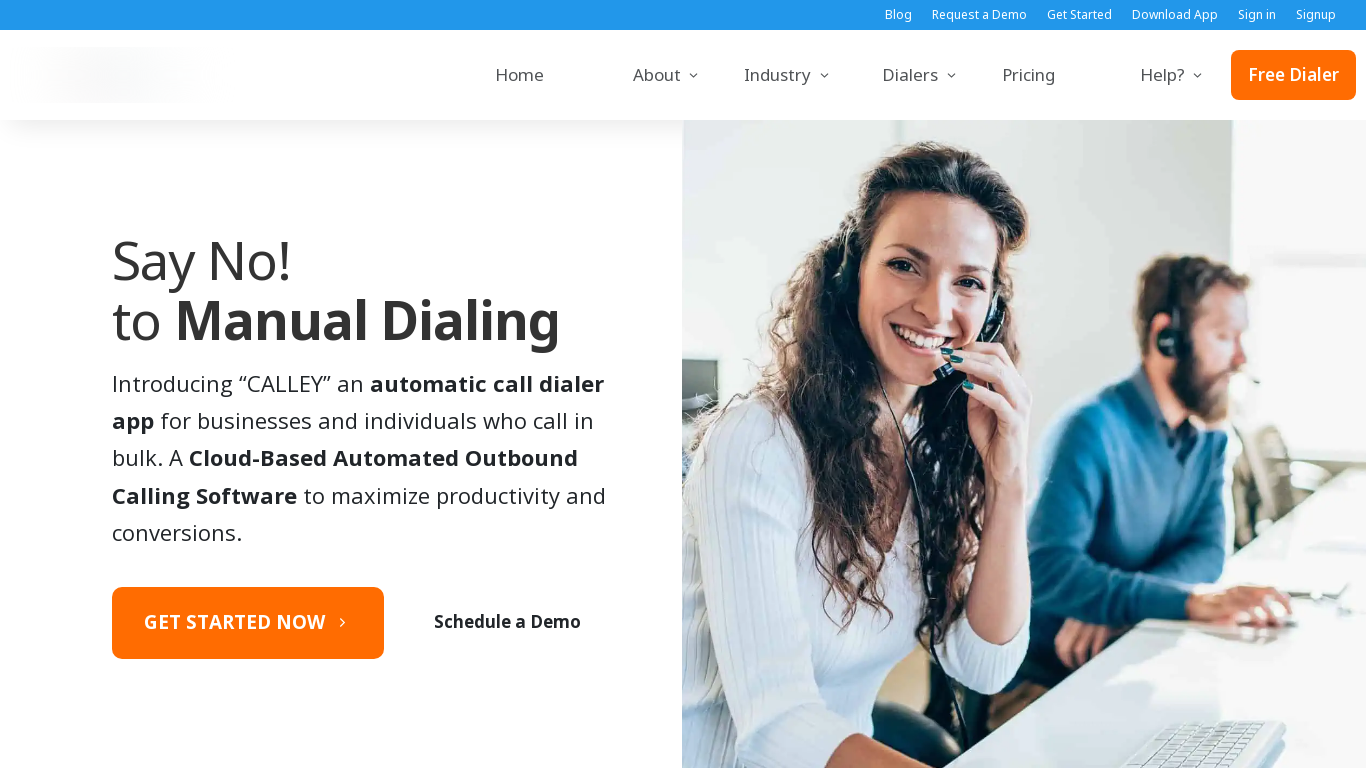

Set viewport size to 1536x864
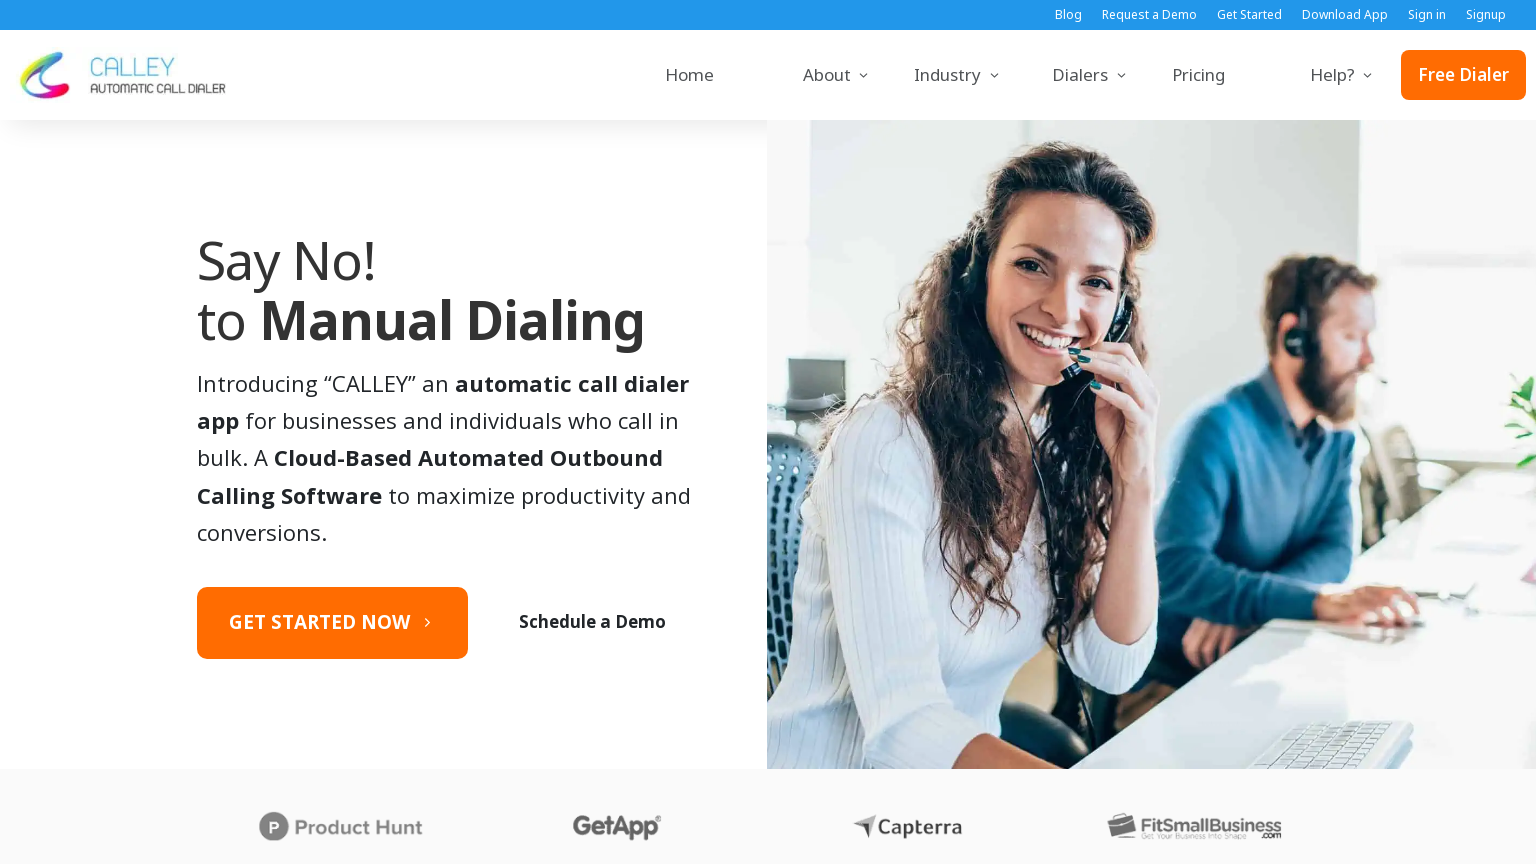

Reloaded page with 1536x864 resolution
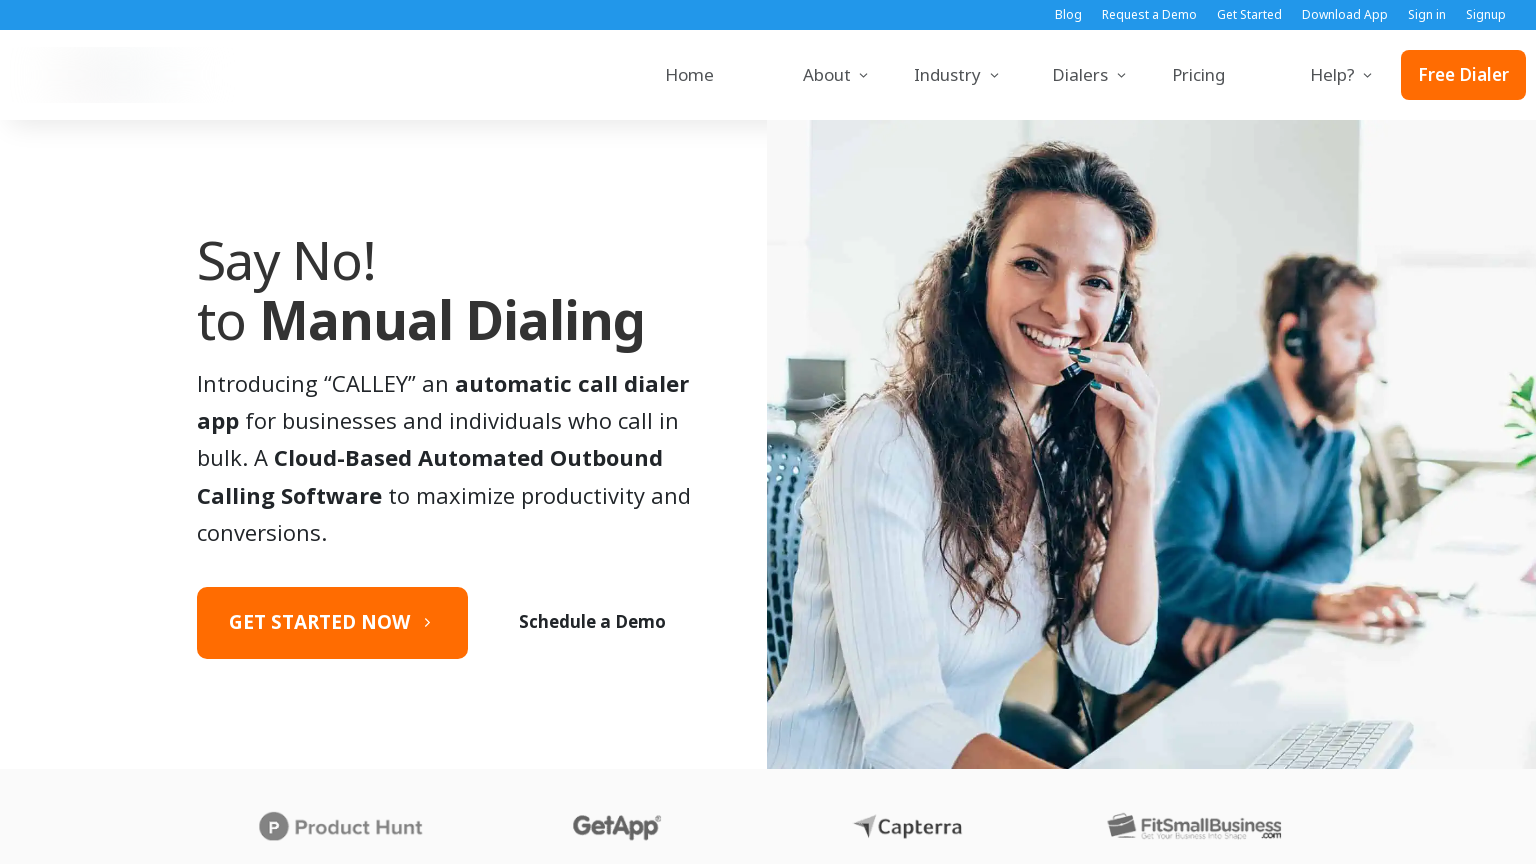

Page fully loaded at 1536x864 resolution
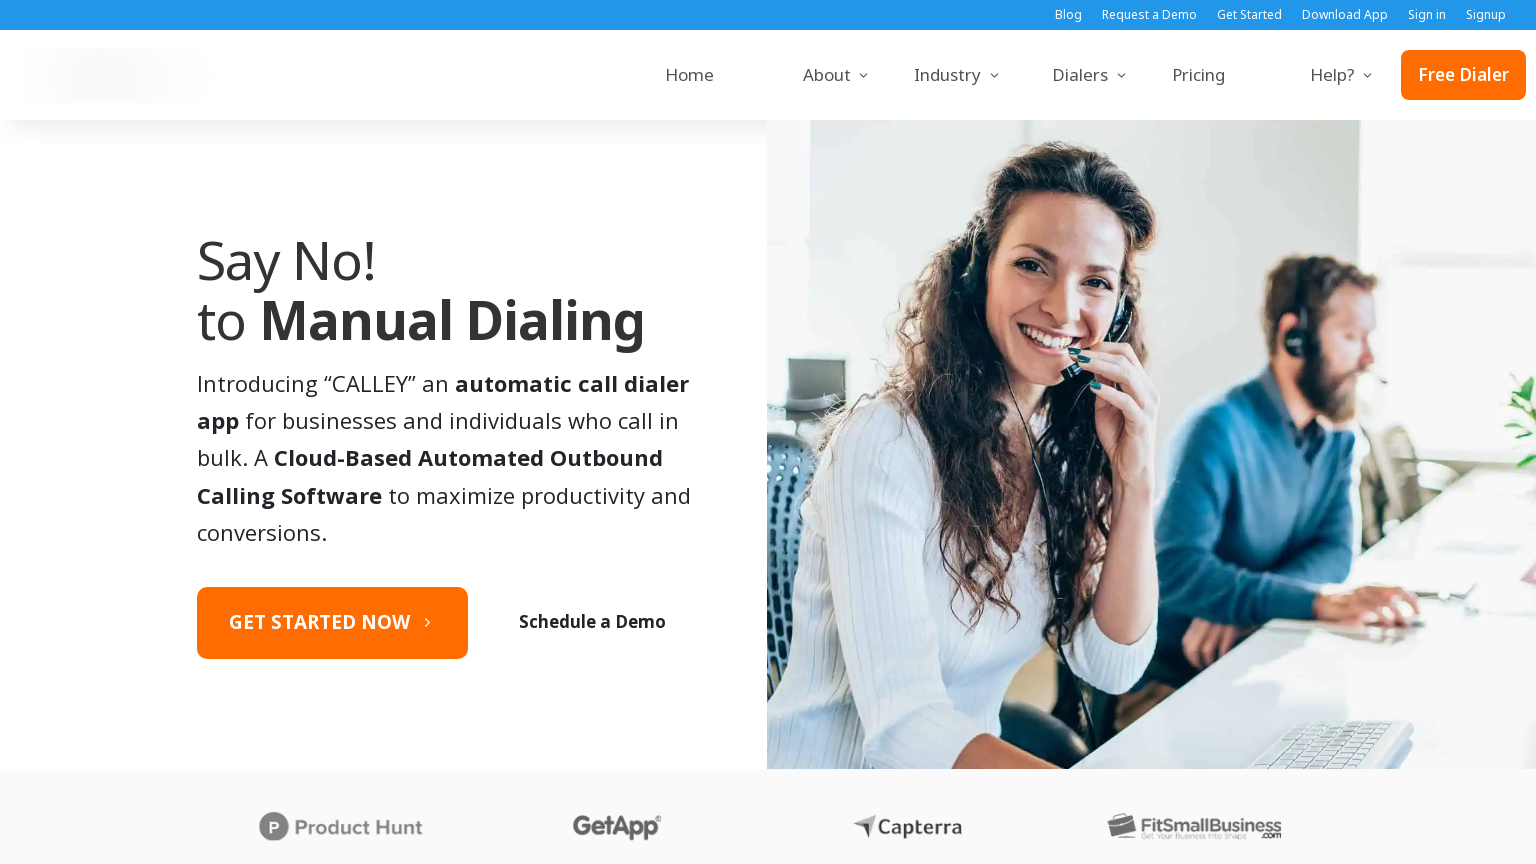

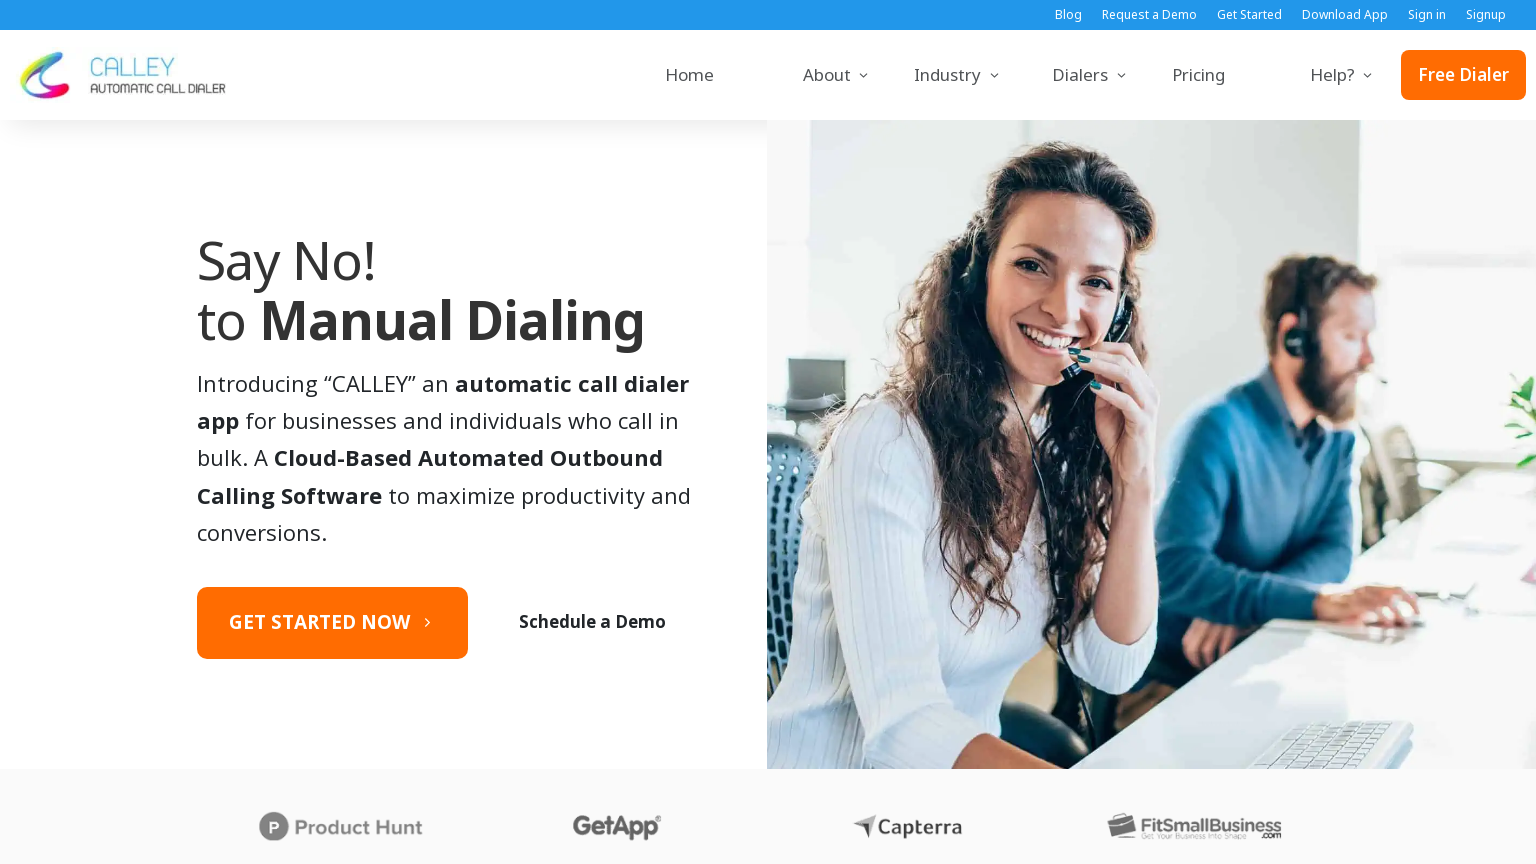